Tests the sorting functionality of a vegetable/fruit table by clicking the column header and verifying the items are displayed in sorted order

Starting URL: https://rahulshettyacademy.com/seleniumPractise/#/offers

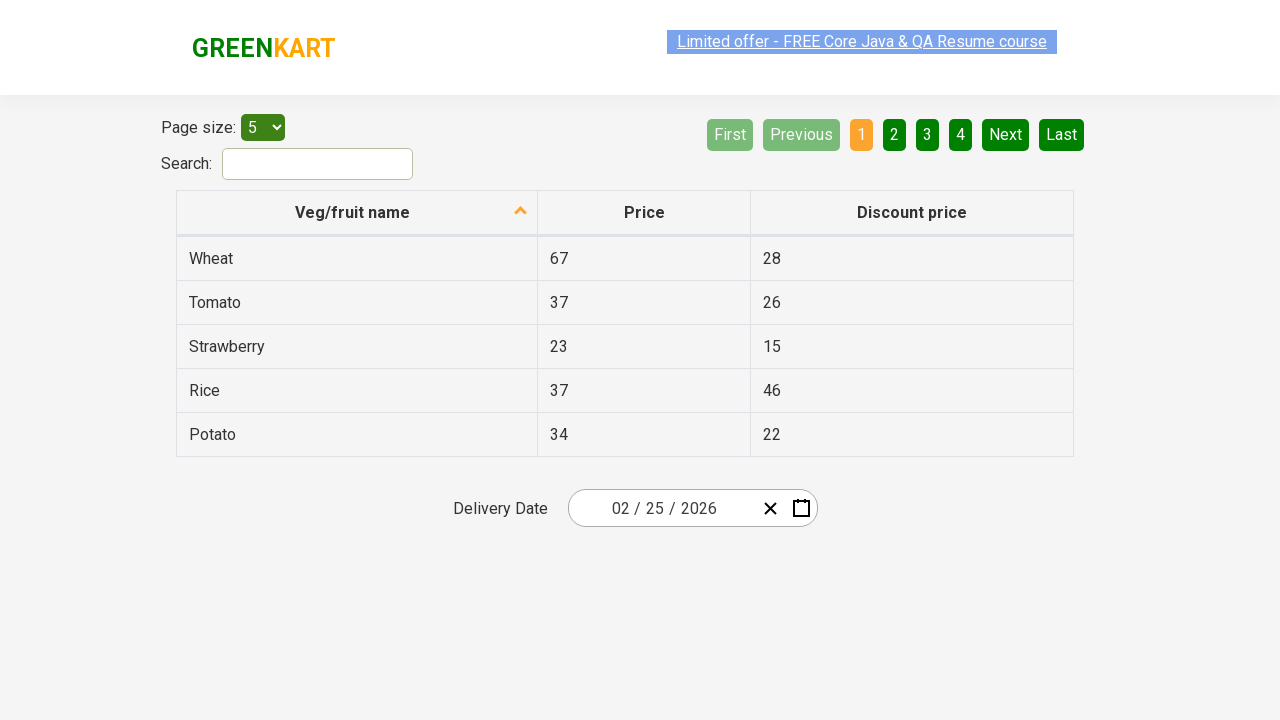

Clicked on 'Veg/fruit name' column header to sort at (353, 212) on xpath=//span[text()='Veg/fruit name']
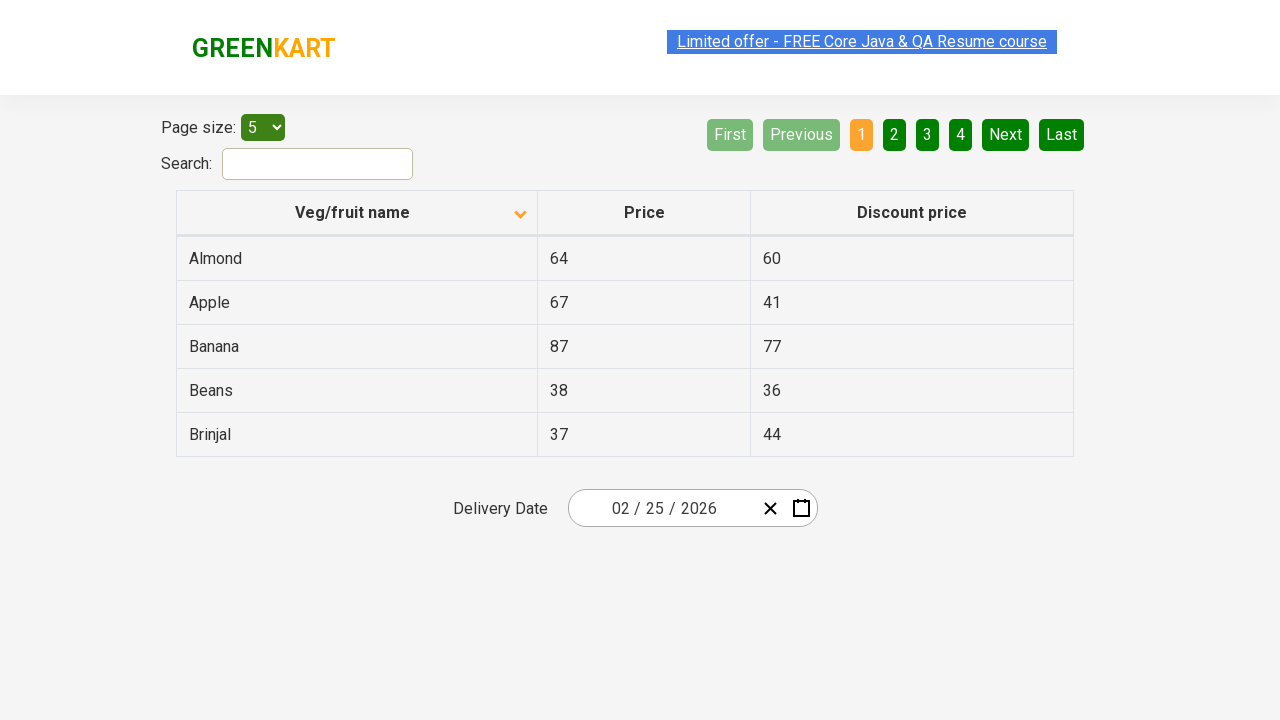

Waited 500ms for table sorting to complete
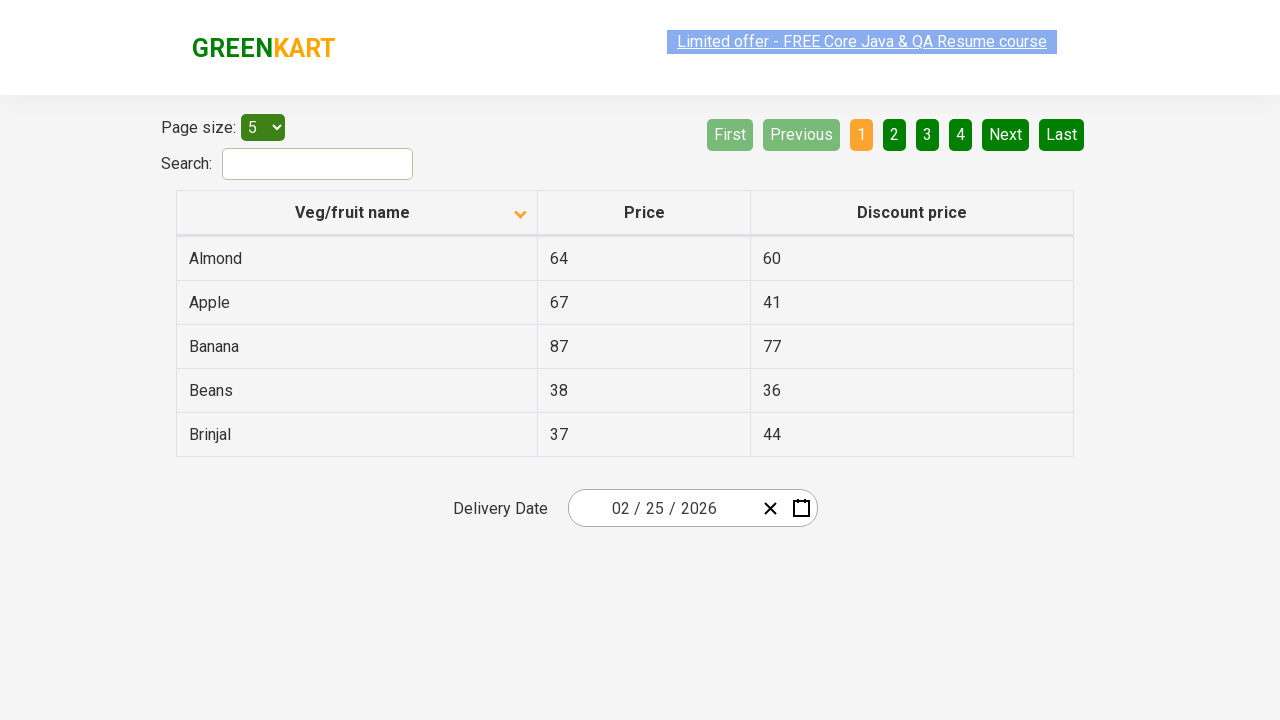

Retrieved all veggie/fruit names from the first column
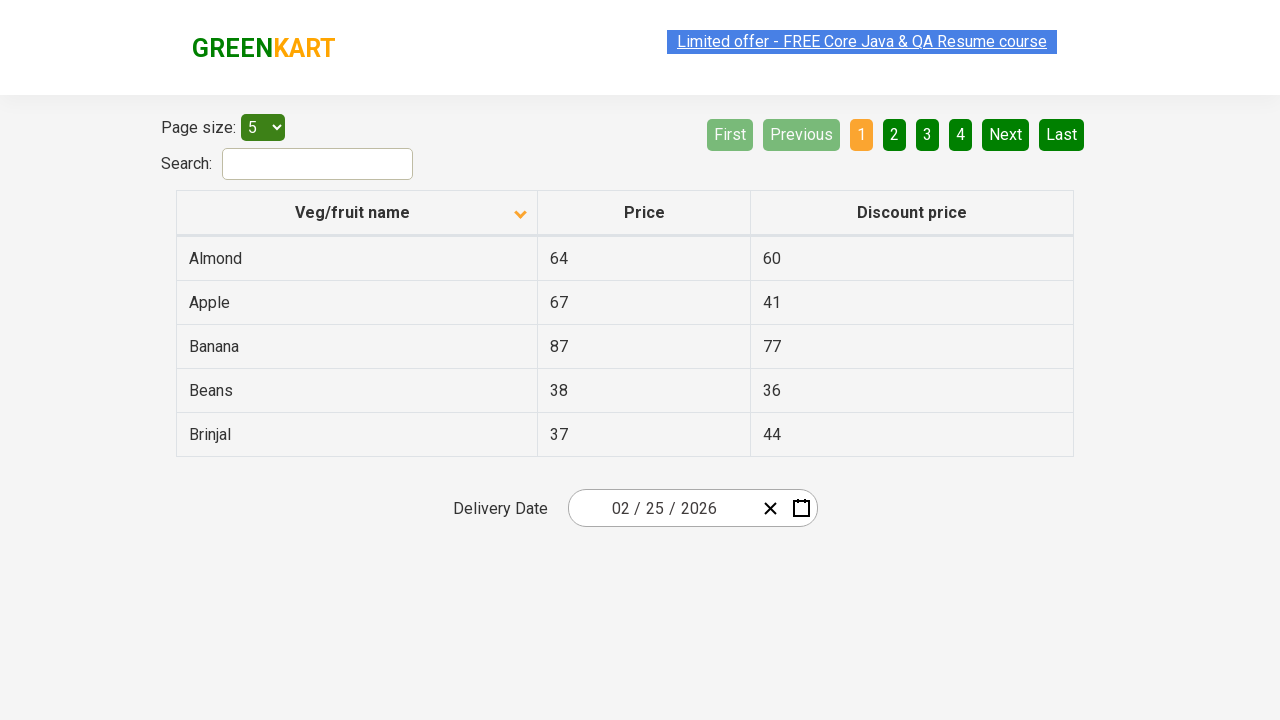

Extracted text content from 5 veggie/fruit elements
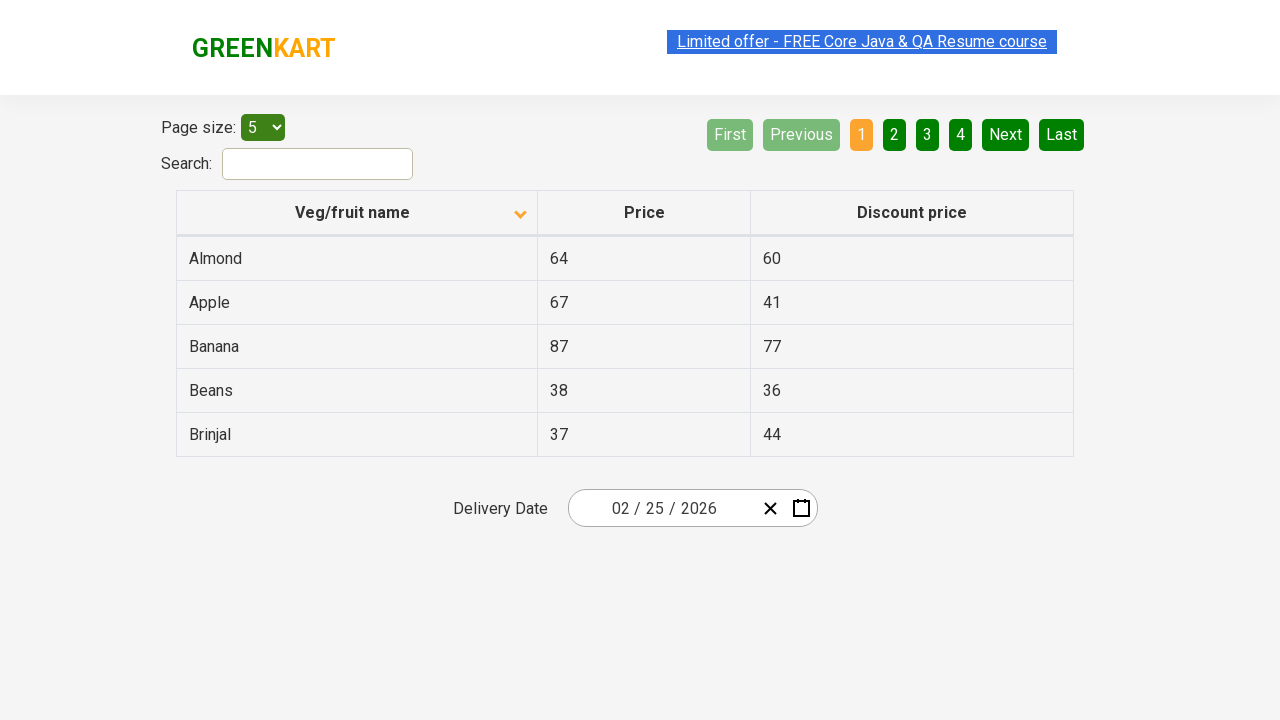

Created expected sorted list for comparison
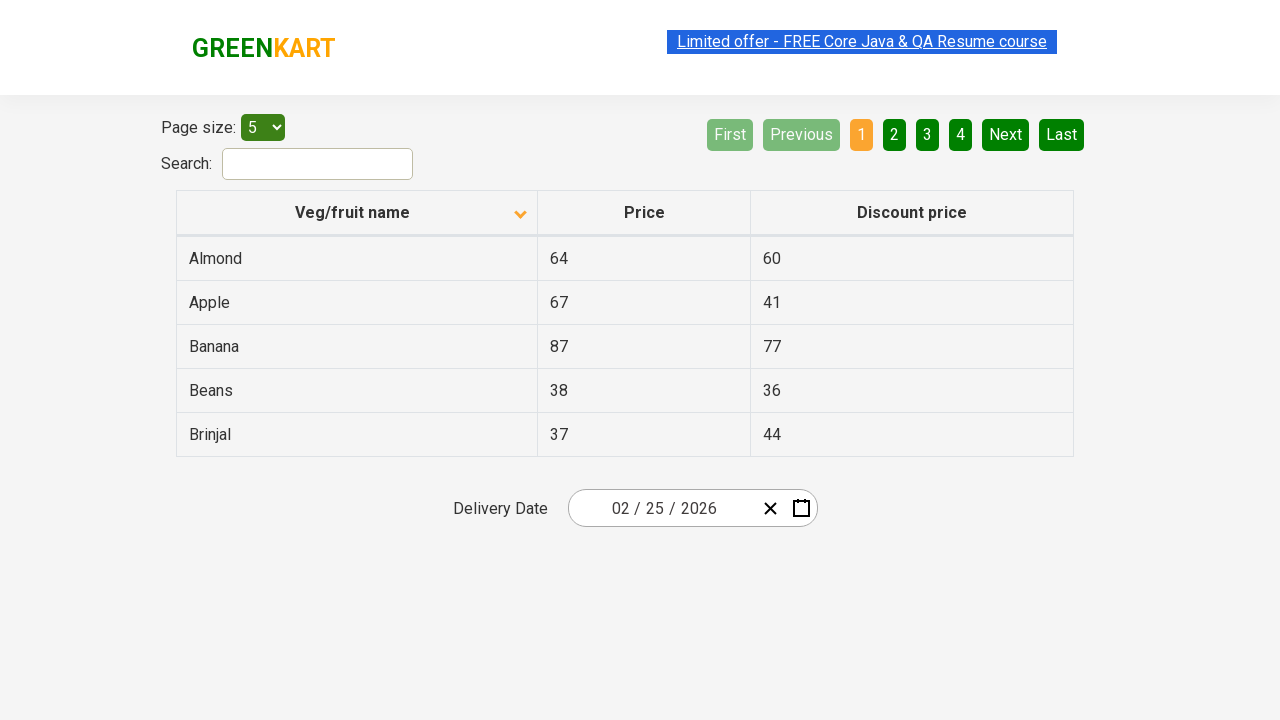

Assertion passed: table is correctly sorted alphabetically by Veg/fruit name
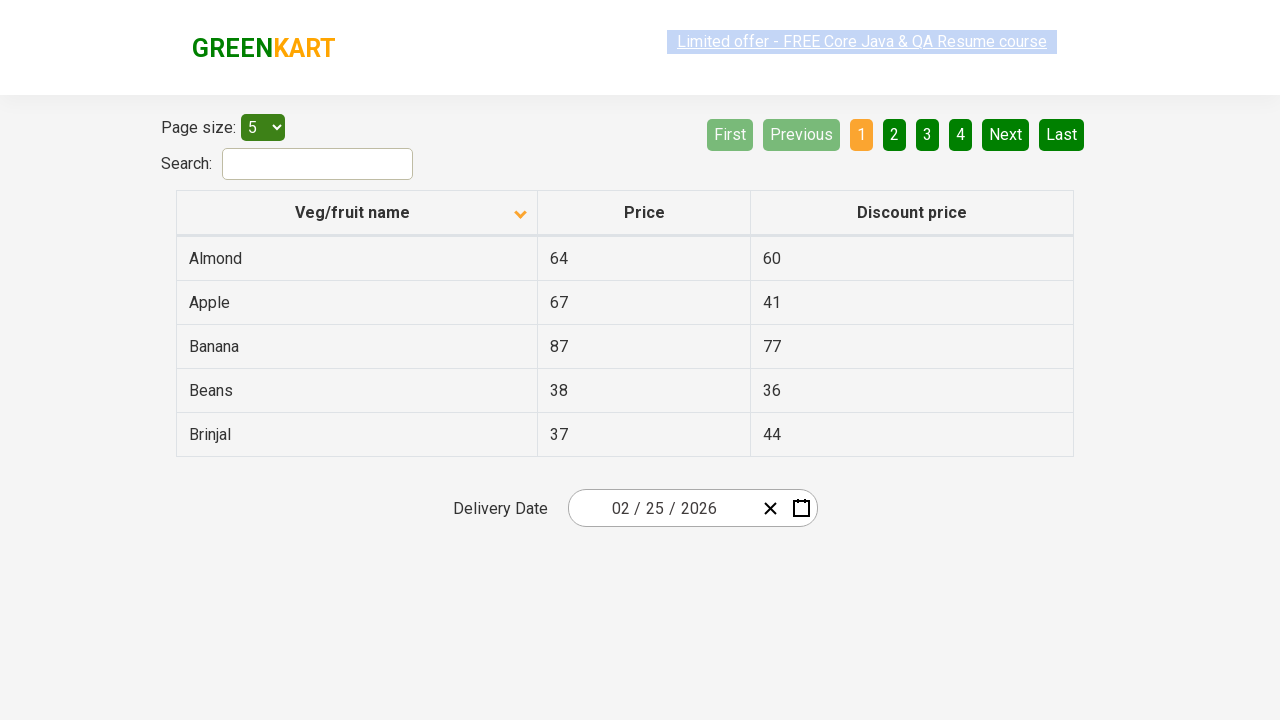

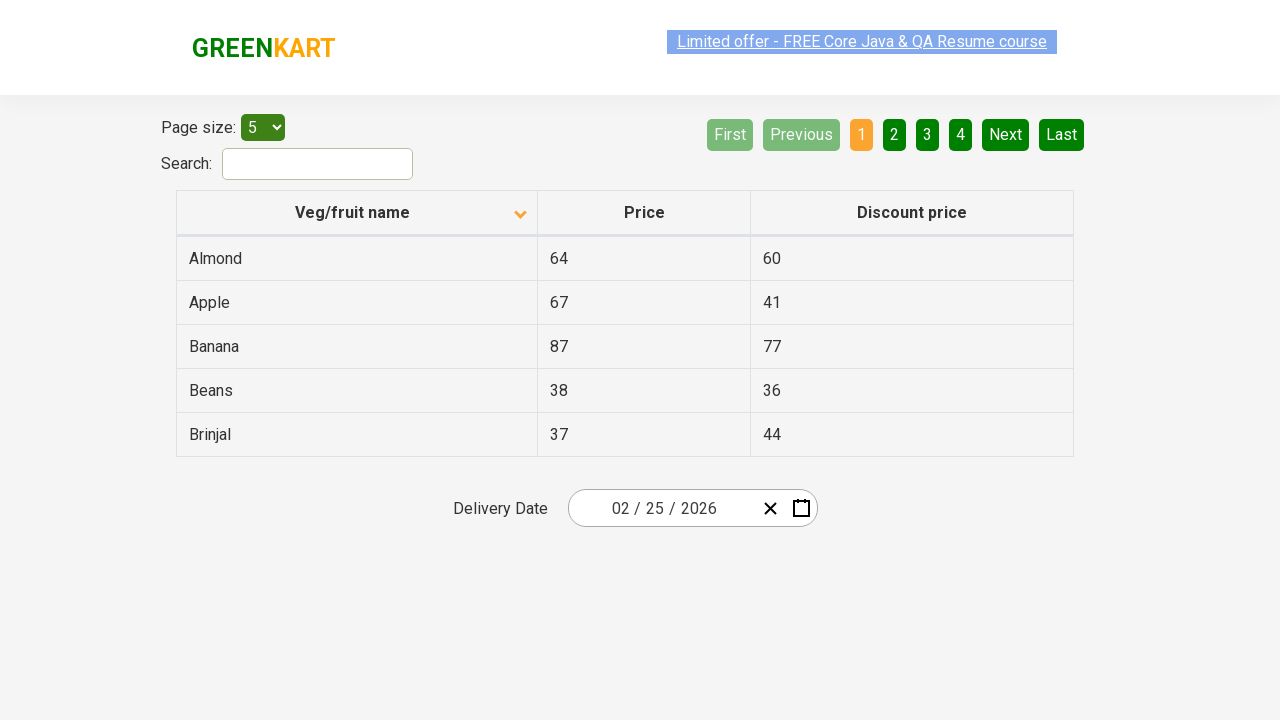